Tests drag and drop functionality on jQuery UI demo page by dragging an element into a droppable area within an iframe

Starting URL: https://jqueryui.com/droppable/

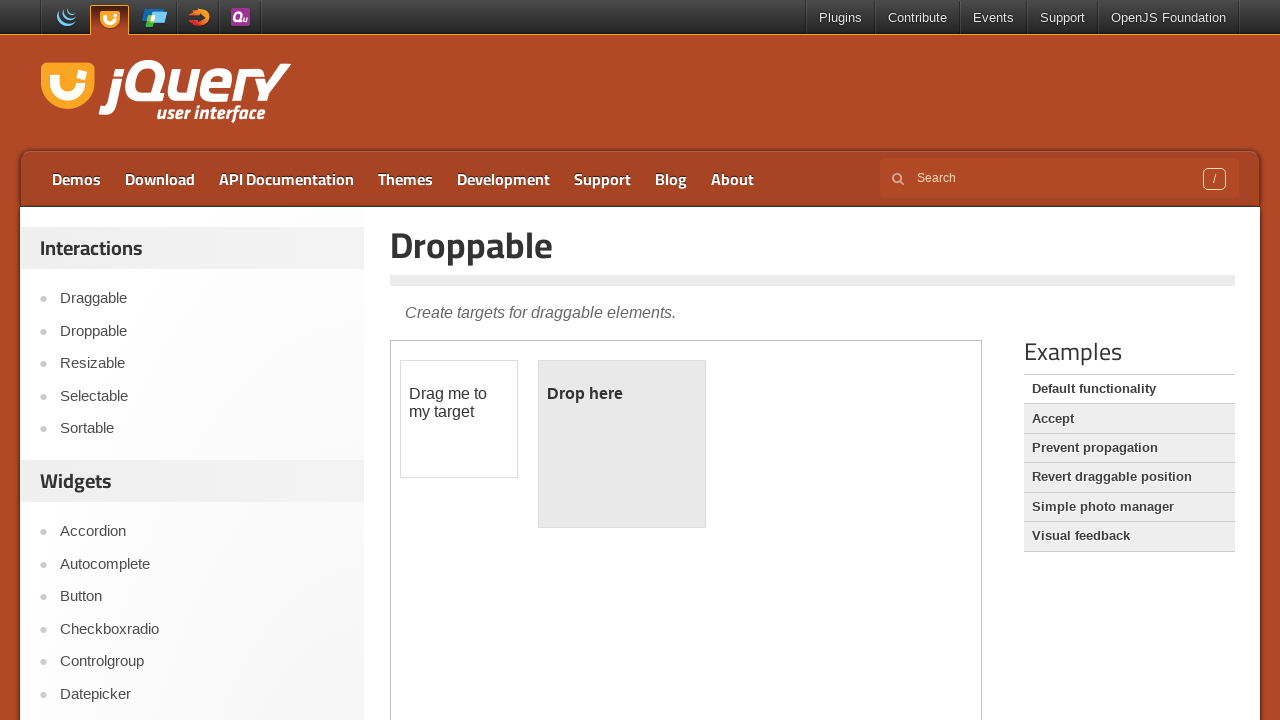

Navigated to jQuery UI droppable demo page
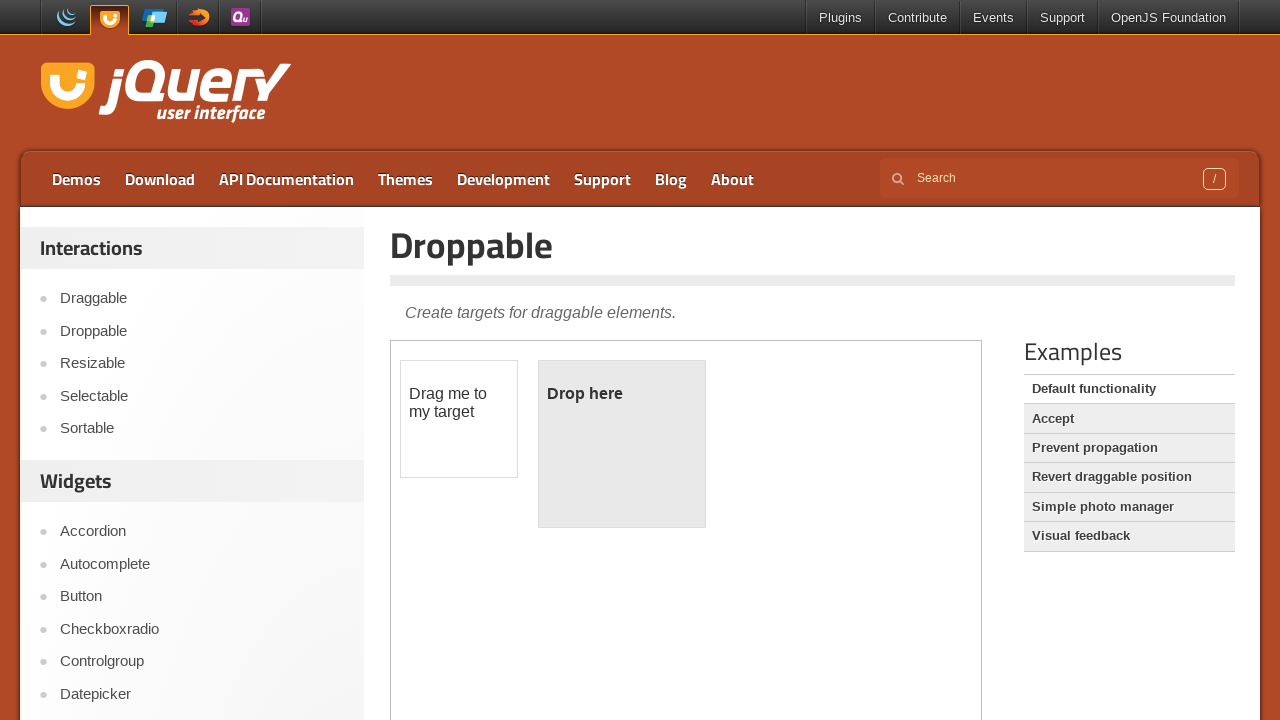

Located the demo iframe
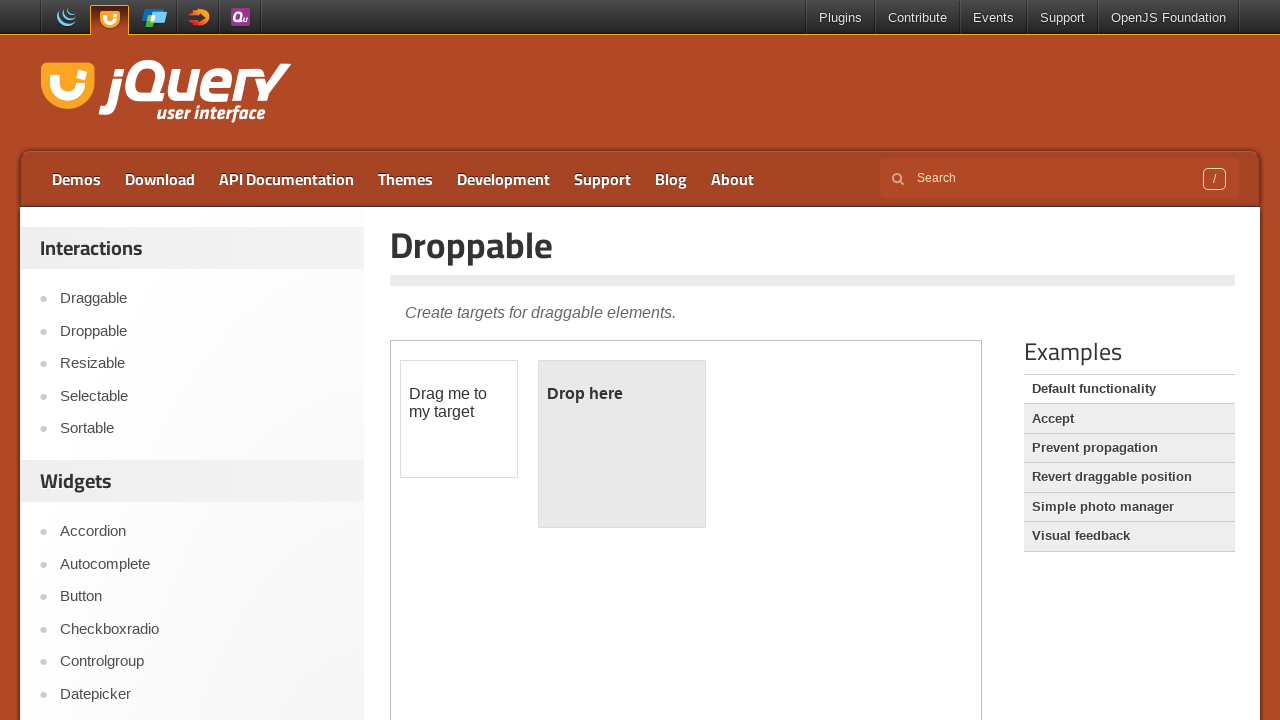

Located the draggable element within iframe
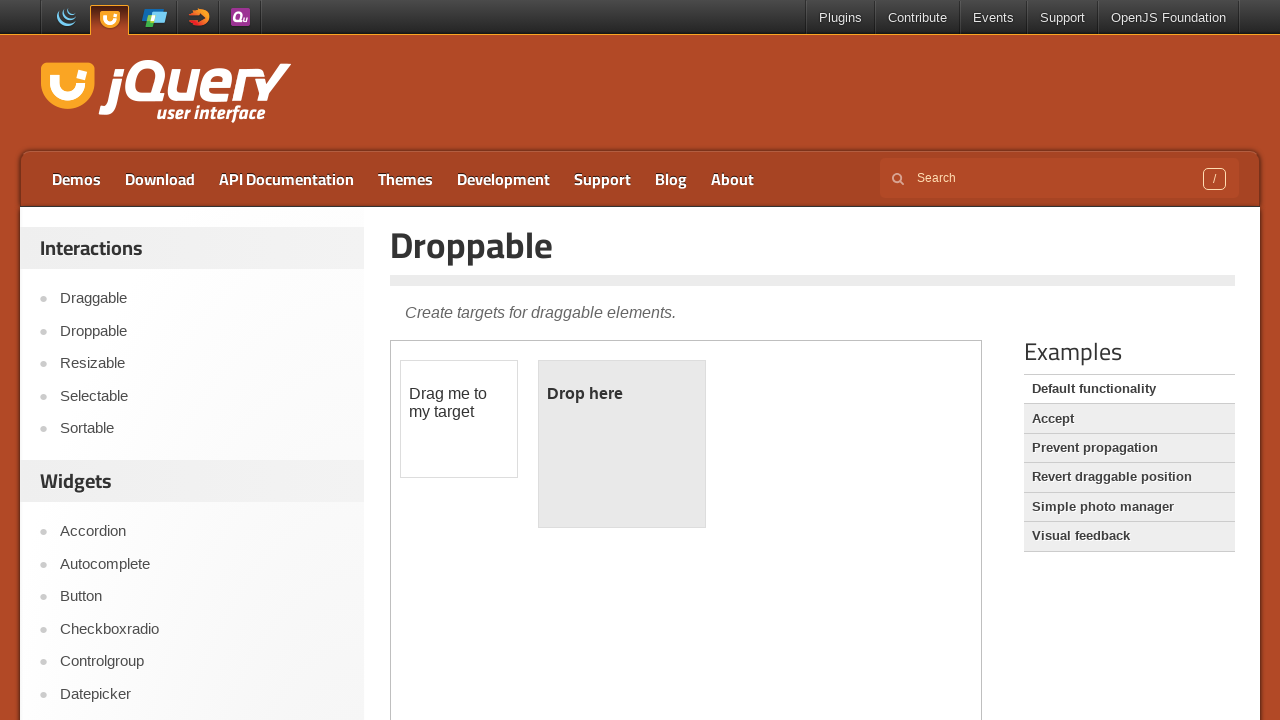

Located the droppable element within iframe
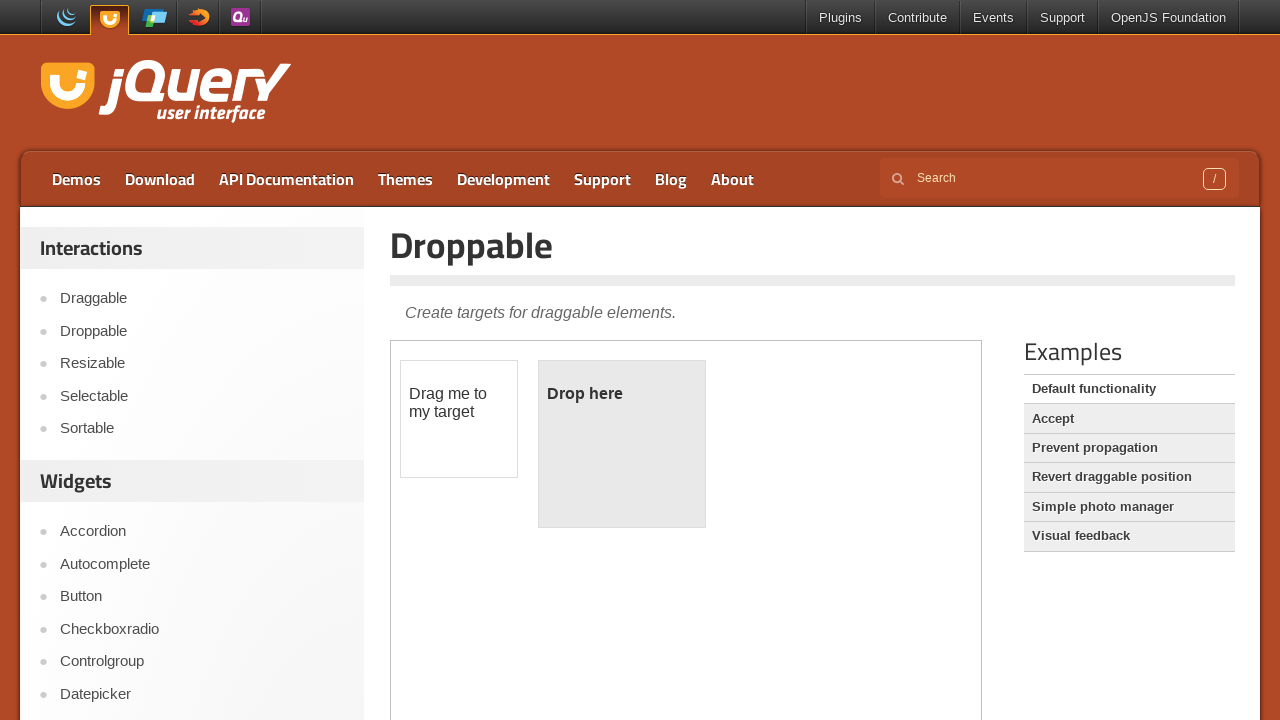

Dragged element into droppable area at (622, 444)
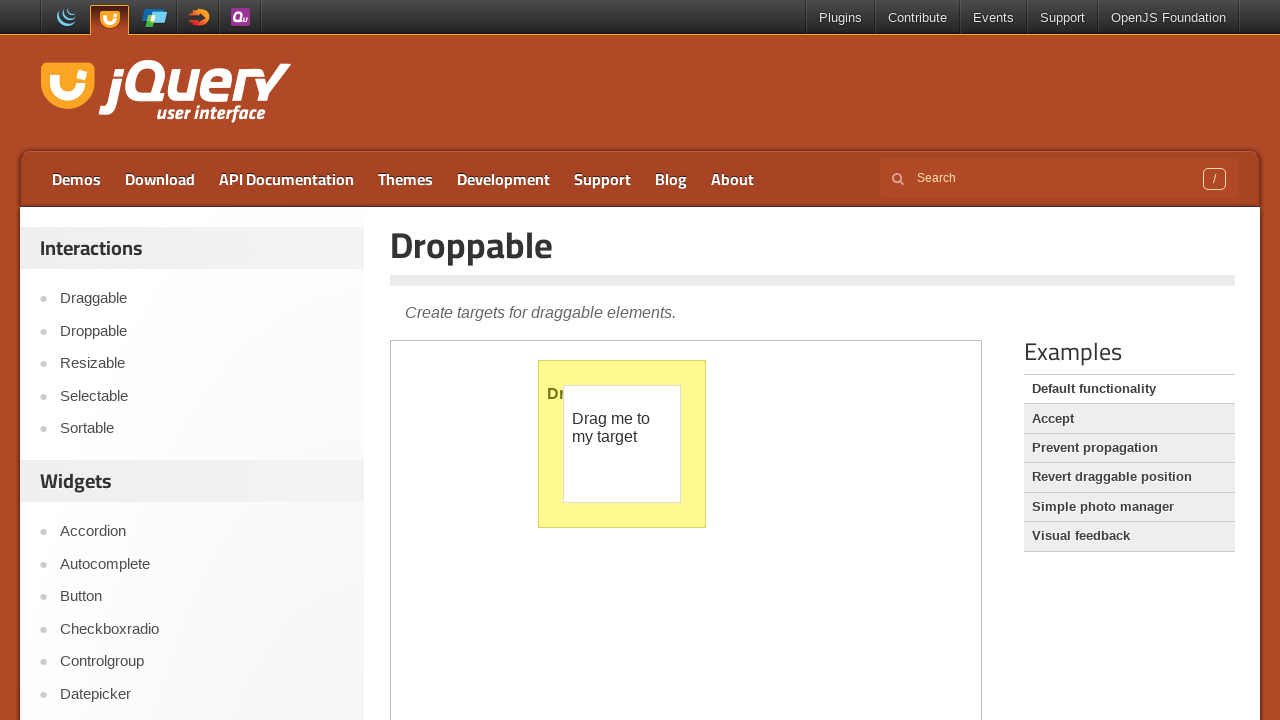

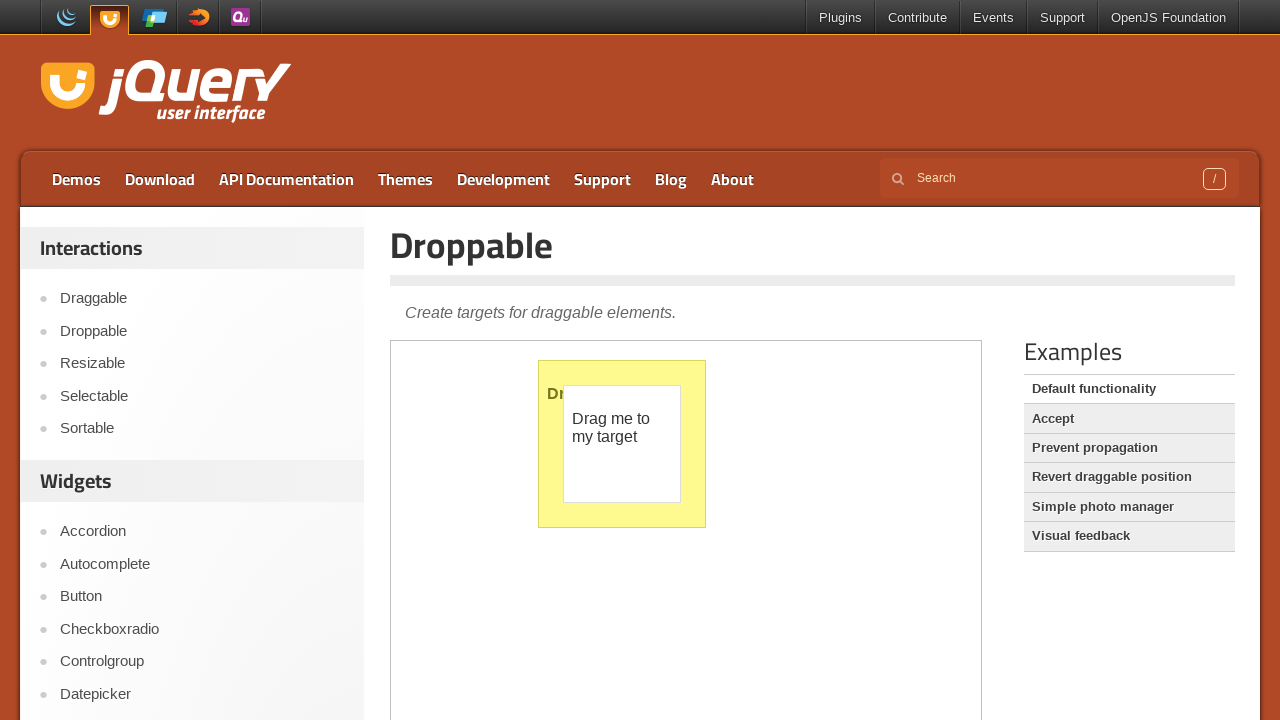